Navigates to a dropdown demo page and verifies whether the dropdown is single-select or multi-select

Starting URL: https://www.globalsqa.com/demo-site/select-dropdown-menu/

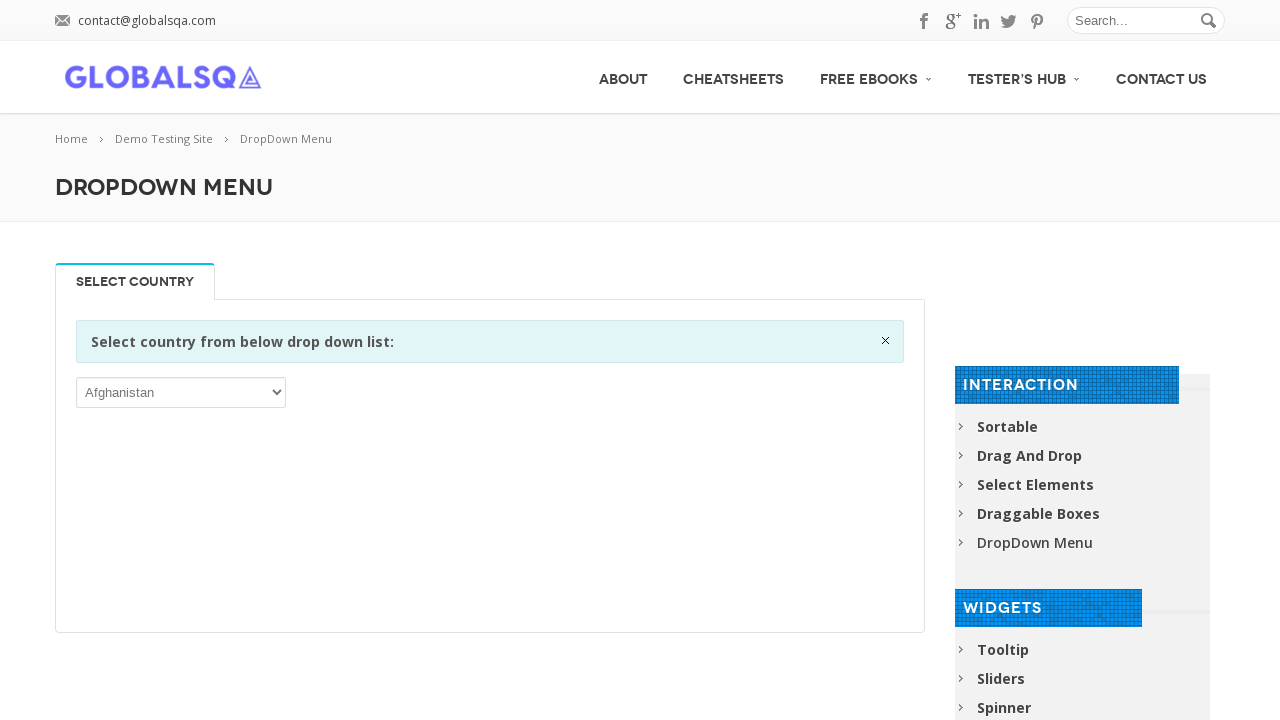

Navigated to dropdown demo page
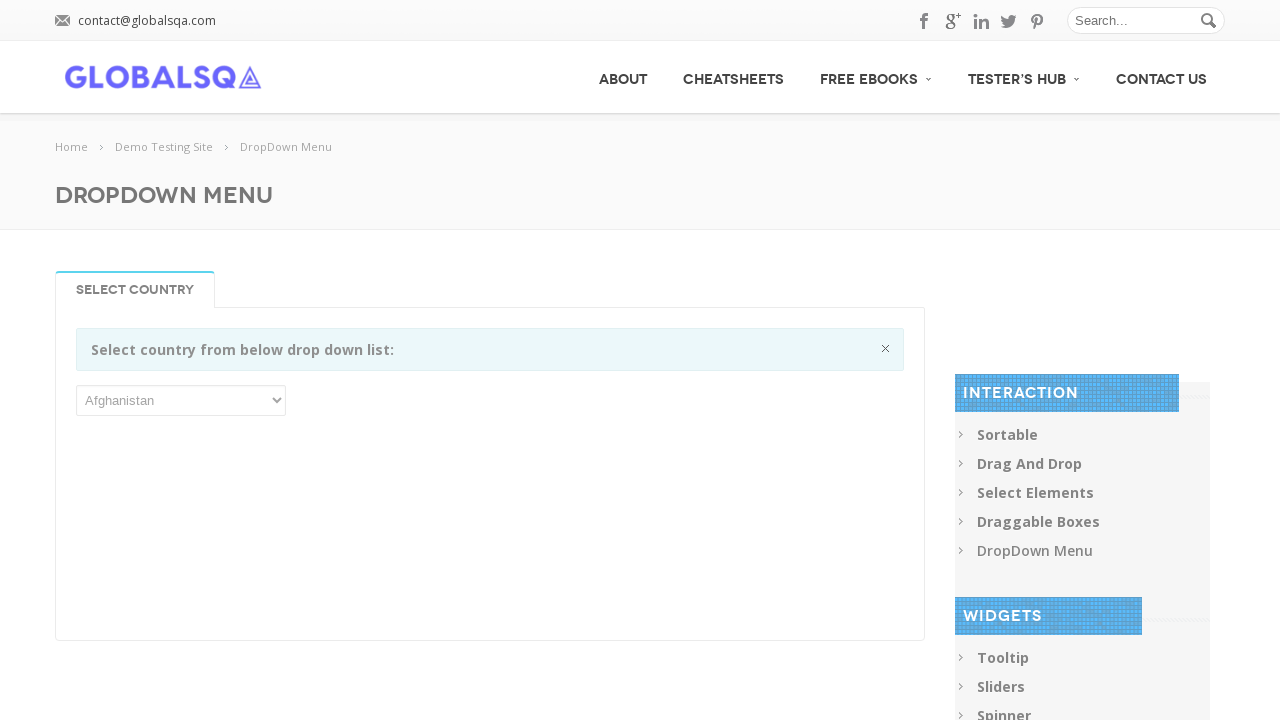

Located dropdown element on page
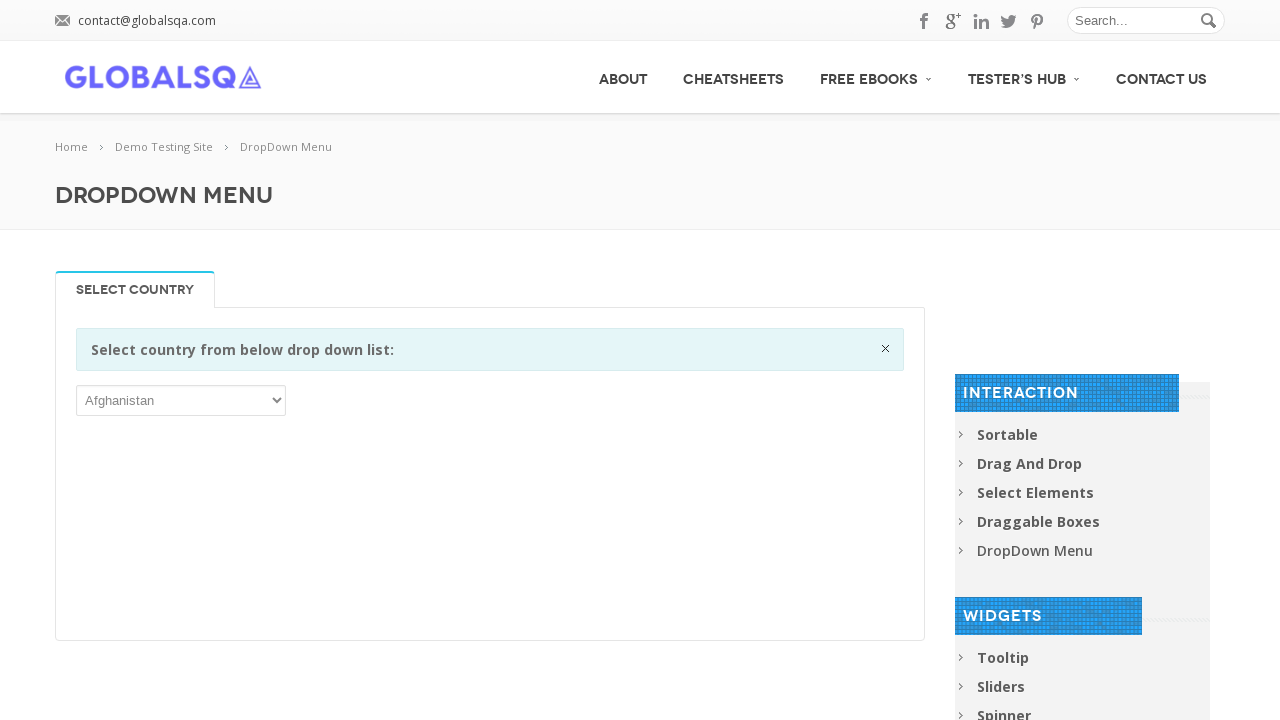

Evaluated dropdown to determine if multi-select or single-select
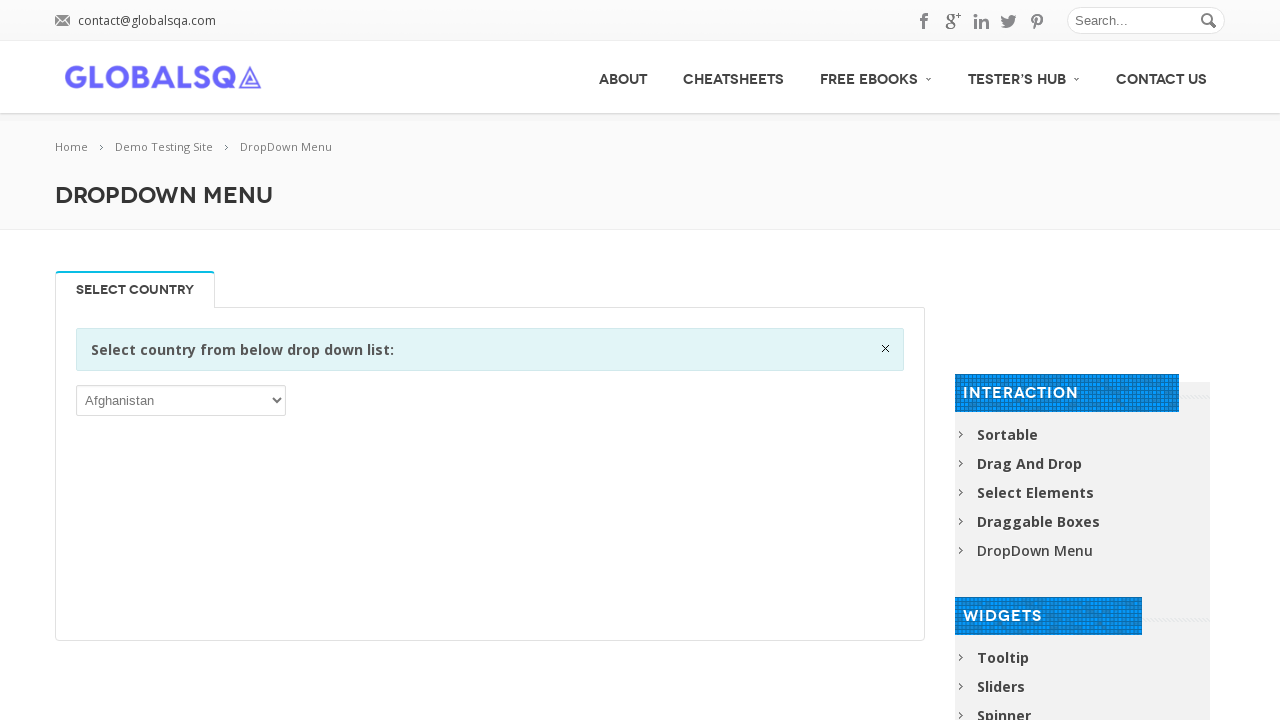

Verified dropdown is single-select
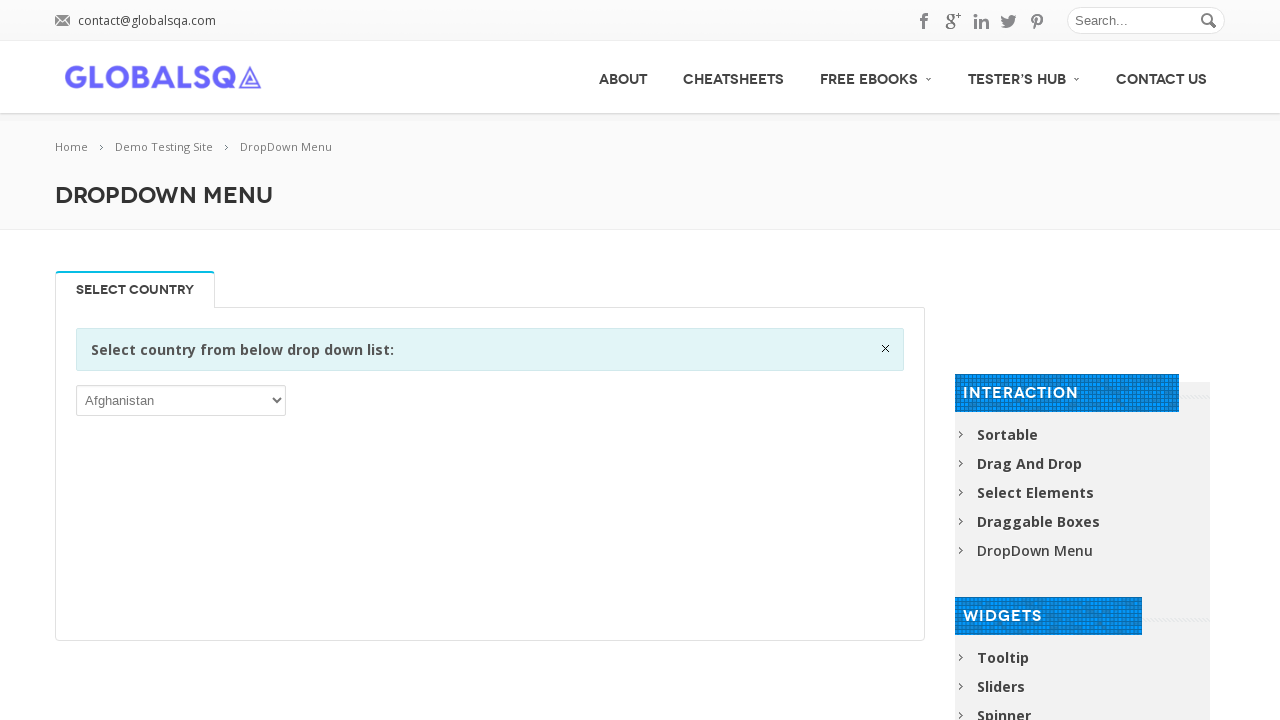

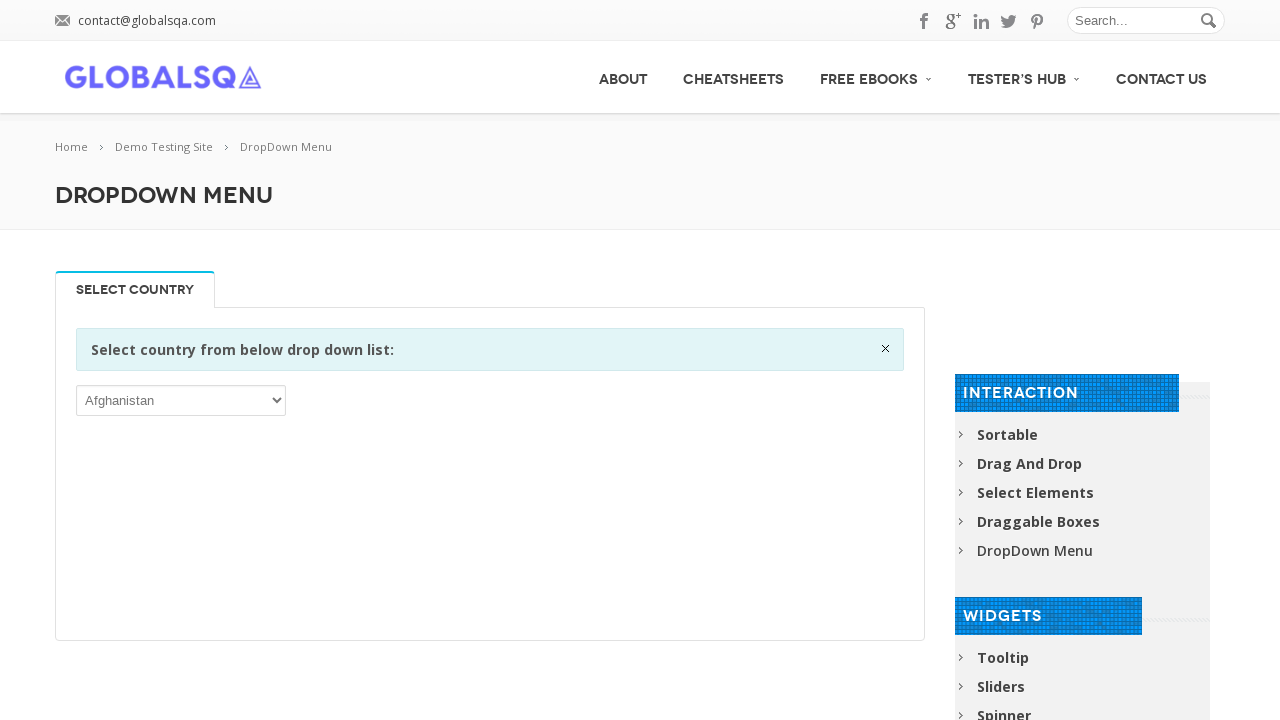